Tests that clicking the Customer Login button navigates to the customer selection page and verifies the URL change.

Starting URL: https://www.globalsqa.com/angularJs-protractor/BankingProject/#/login

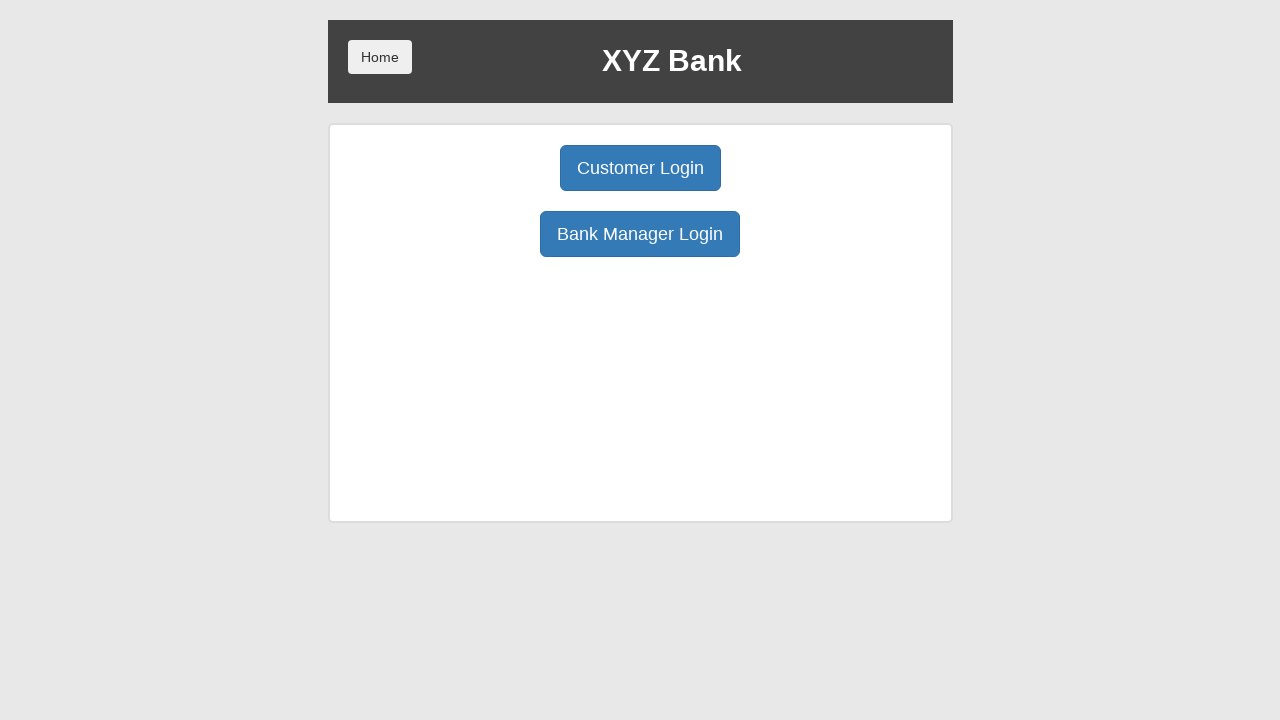

Waited for Customer Login button to be visible
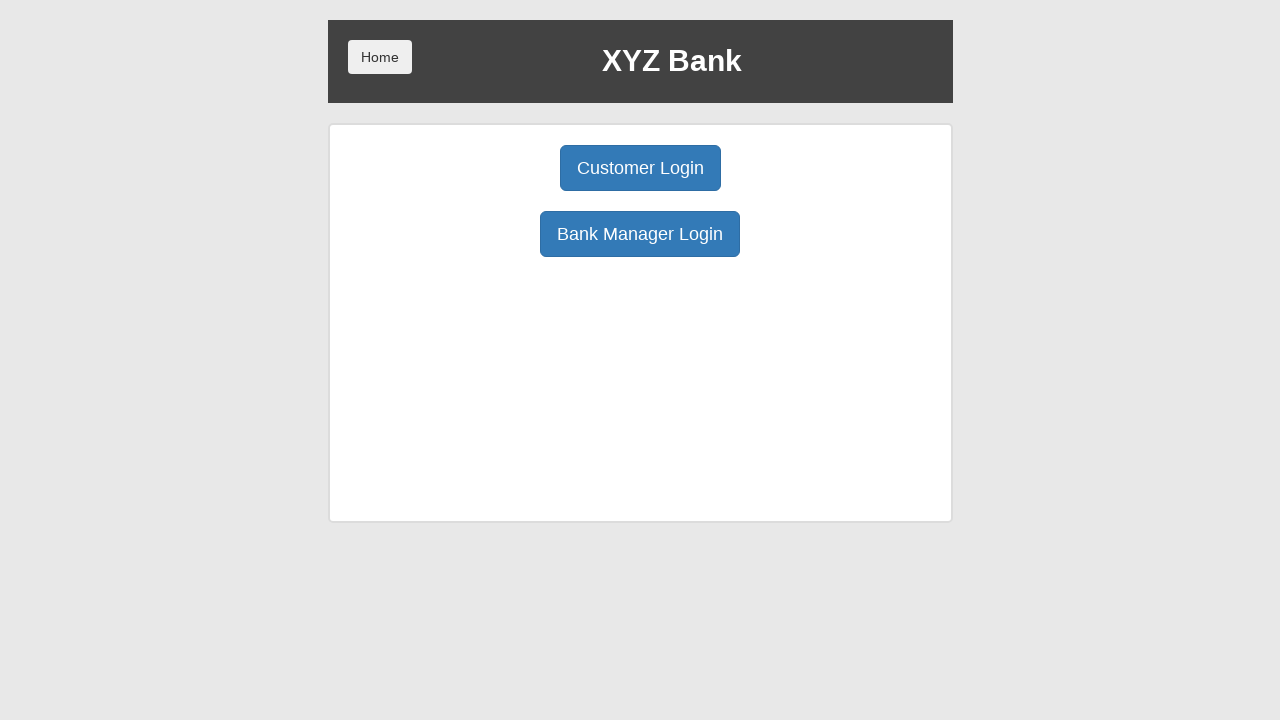

Clicked the Customer Login button at (640, 168) on xpath=//button[@ng-click='customer()']
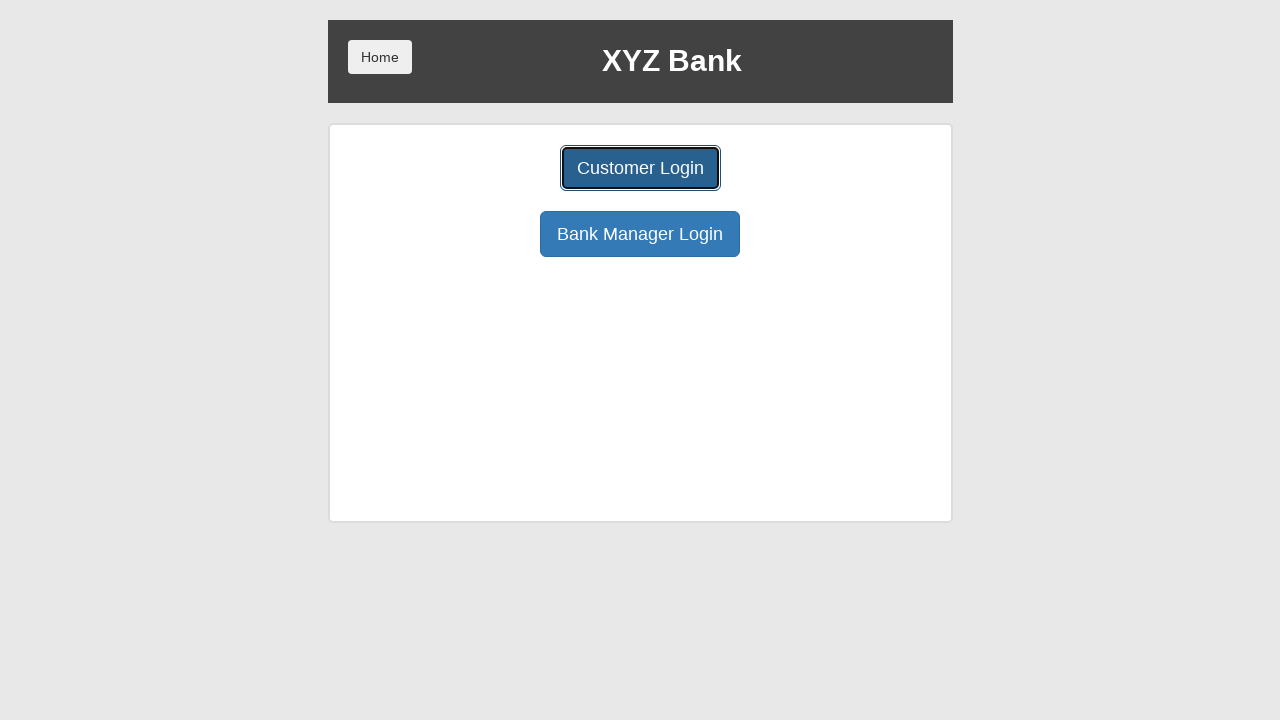

Navigation to customer selection page completed, URL changed to customer page
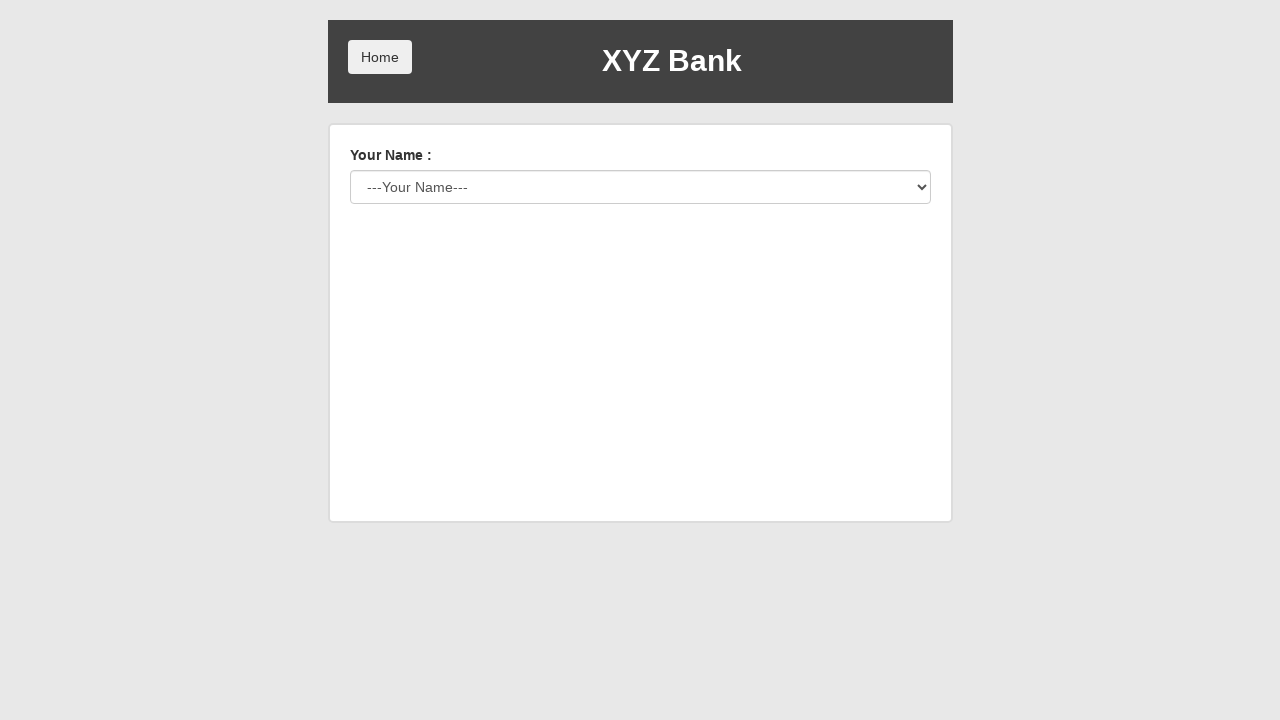

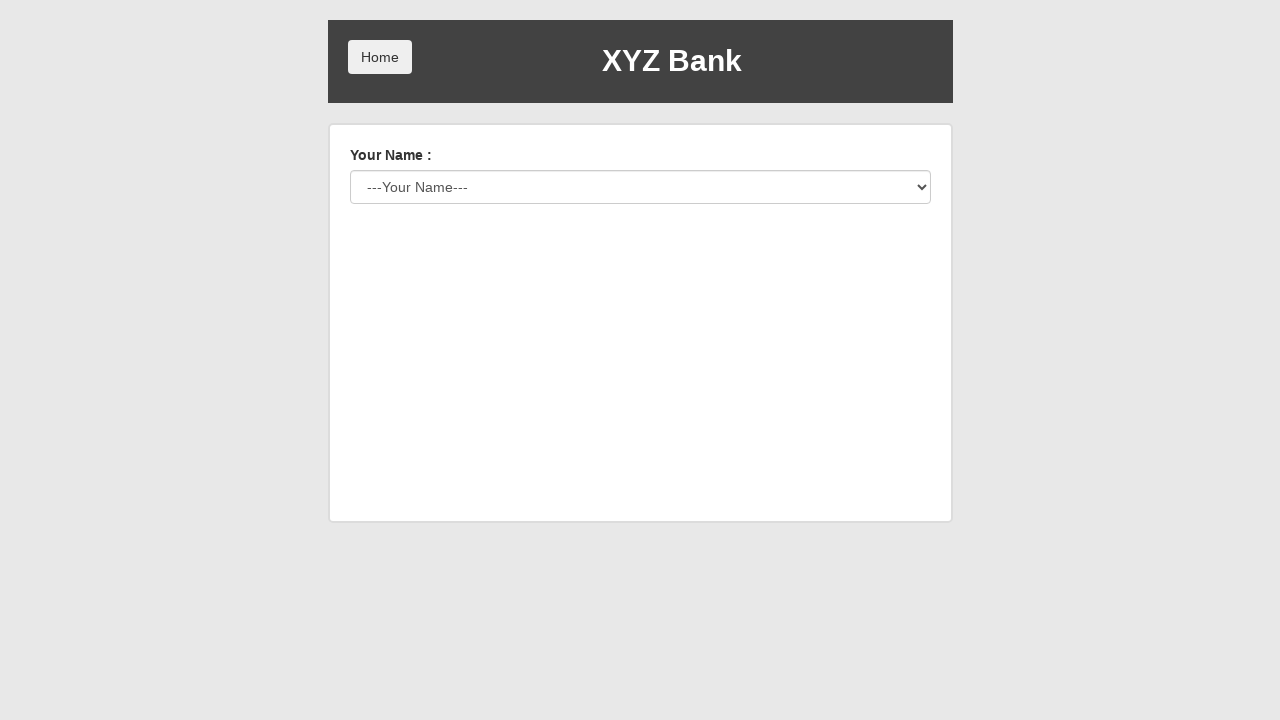